Tests navigation on the Playwright Python documentation site by visiting the homepage and clicking the "Get started" link to verify it leads to the Installation page

Starting URL: https://playwright.dev/python/

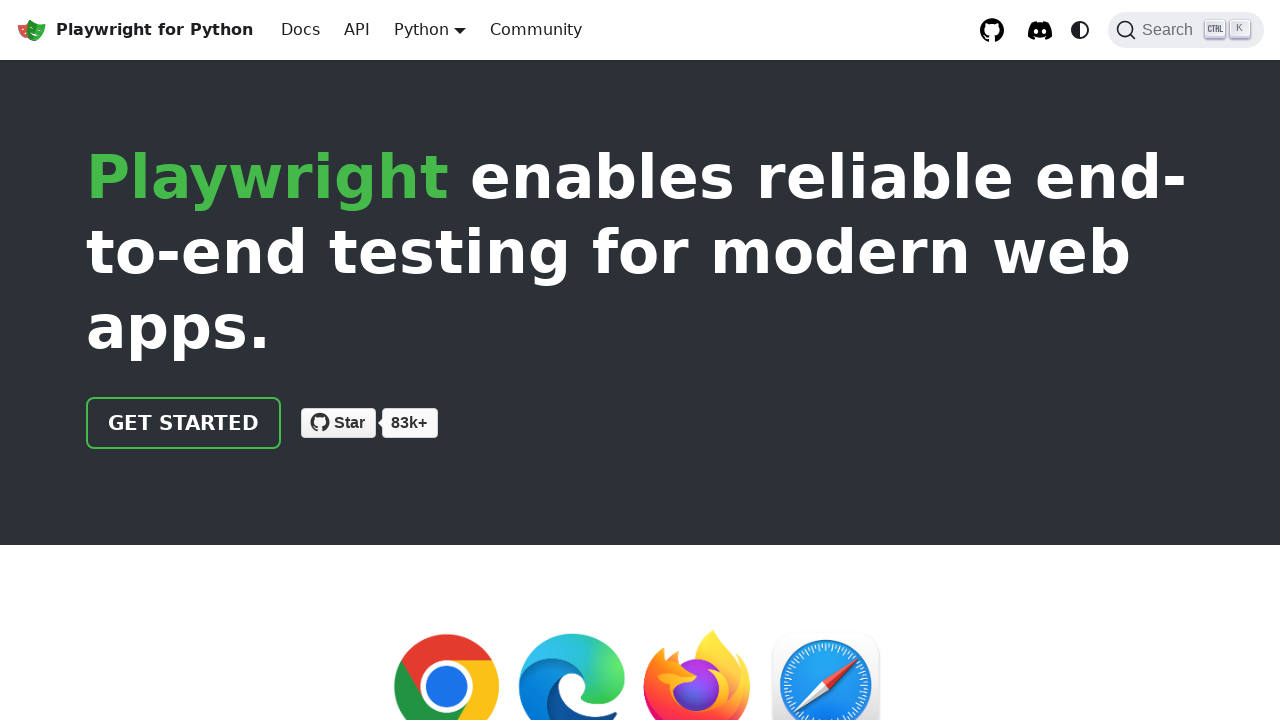

Clicked 'Get started' link on Playwright Python homepage at (184, 423) on internal:text="Get started"i
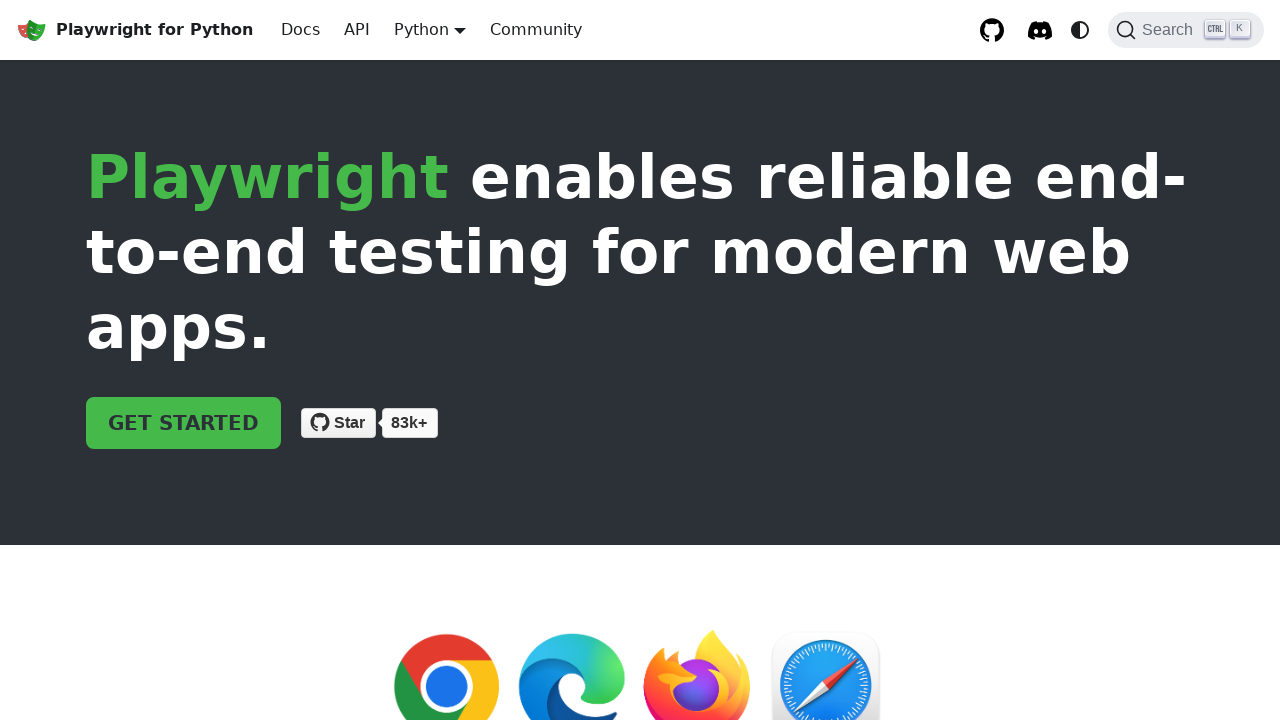

Installation page loaded (domcontentloaded state reached)
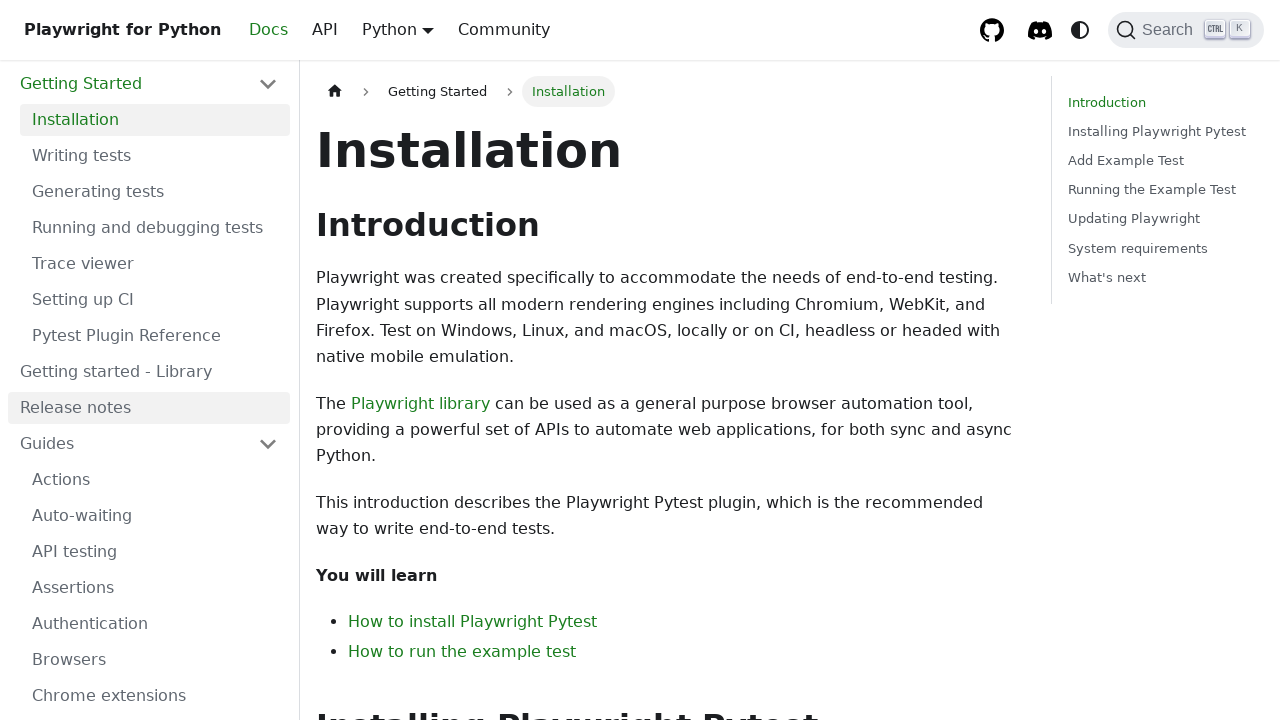

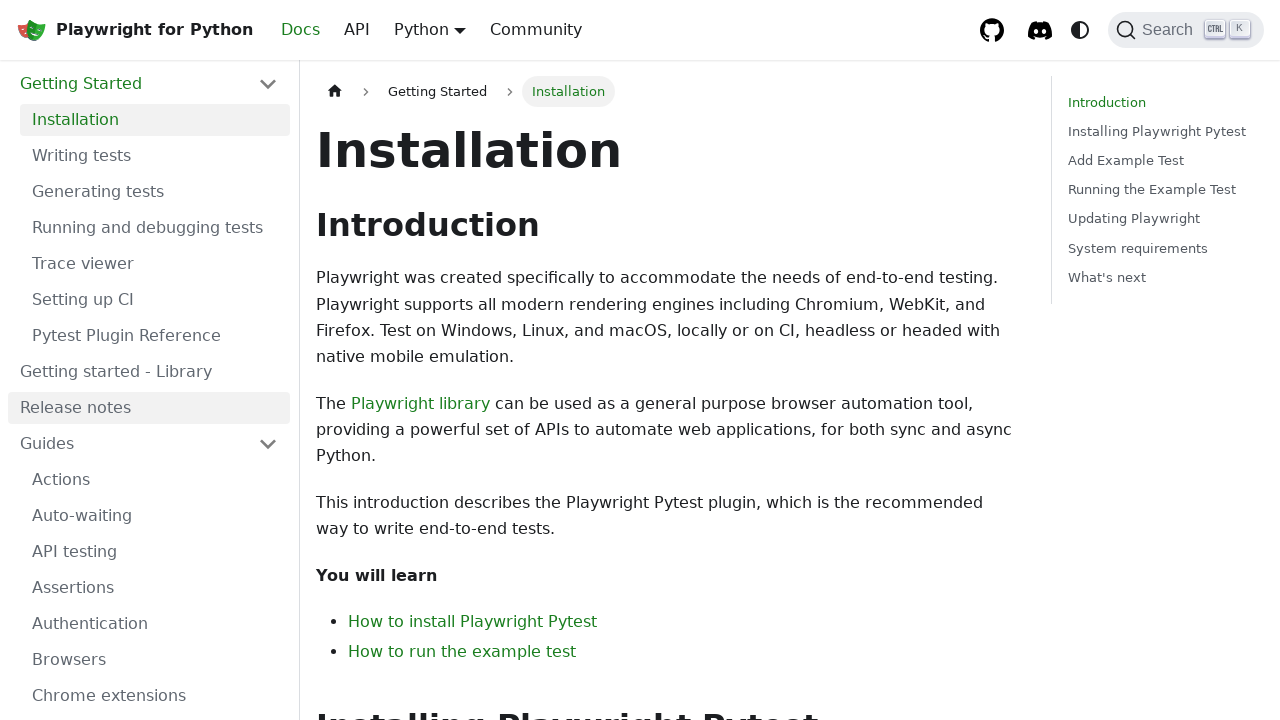